Tests a demo banking application by selecting a customer from dropdown, making a deposit, attempting withdrawals (including one that exceeds balance), and viewing transaction history.

Starting URL: https://www.globalsqa.com/angularJs-protractor/BankingProject/#/login

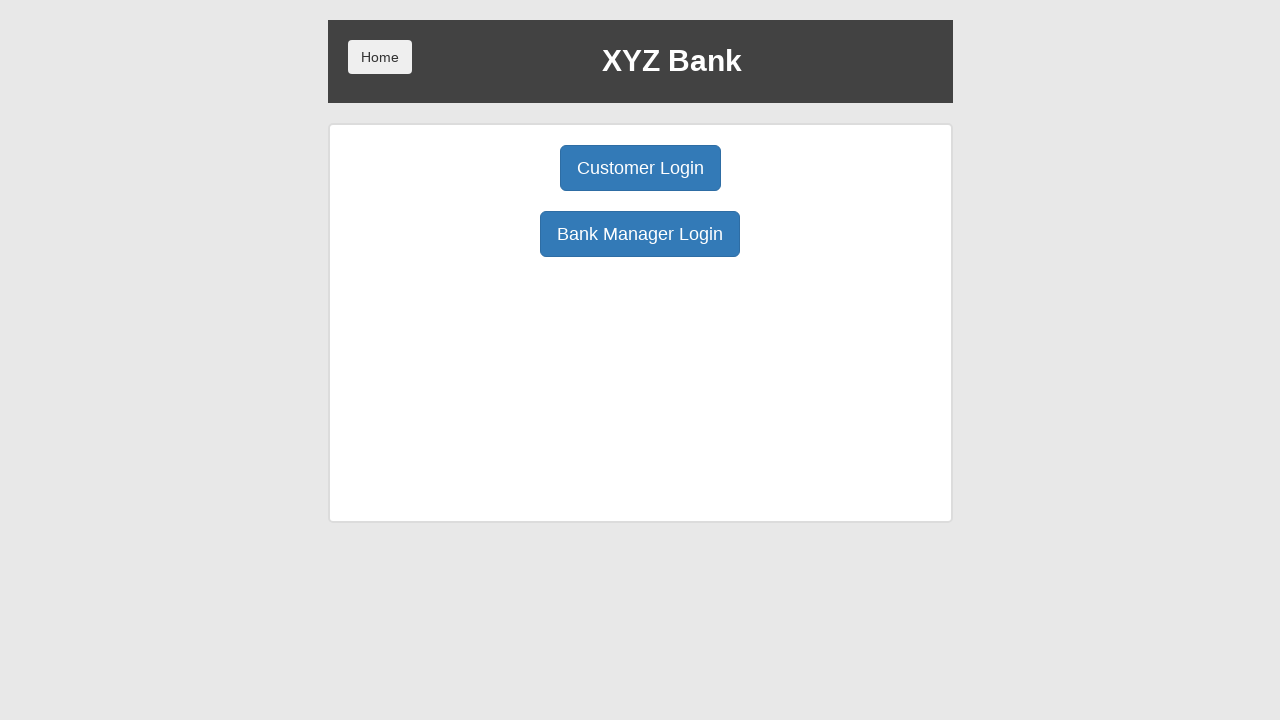

Clicked customer login button at (640, 168) on [ng-click='customer()']
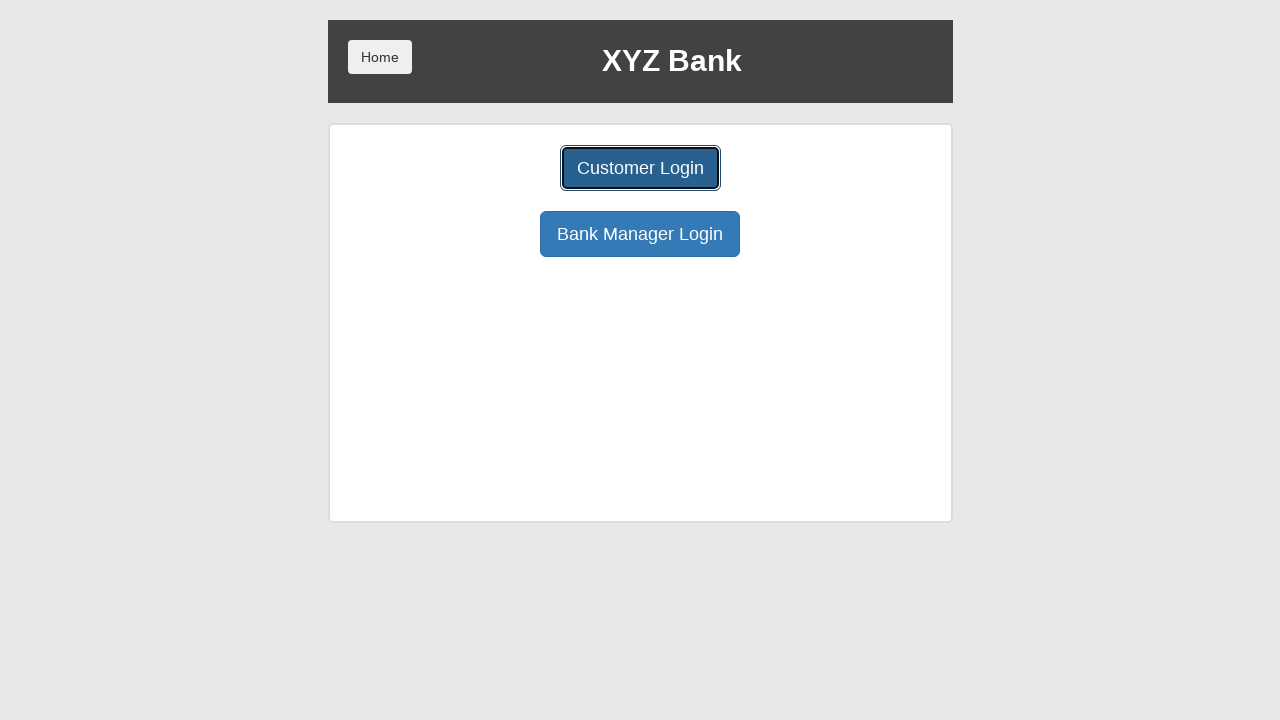

Selected Harry Potter from customer dropdown on [name='userSelect']
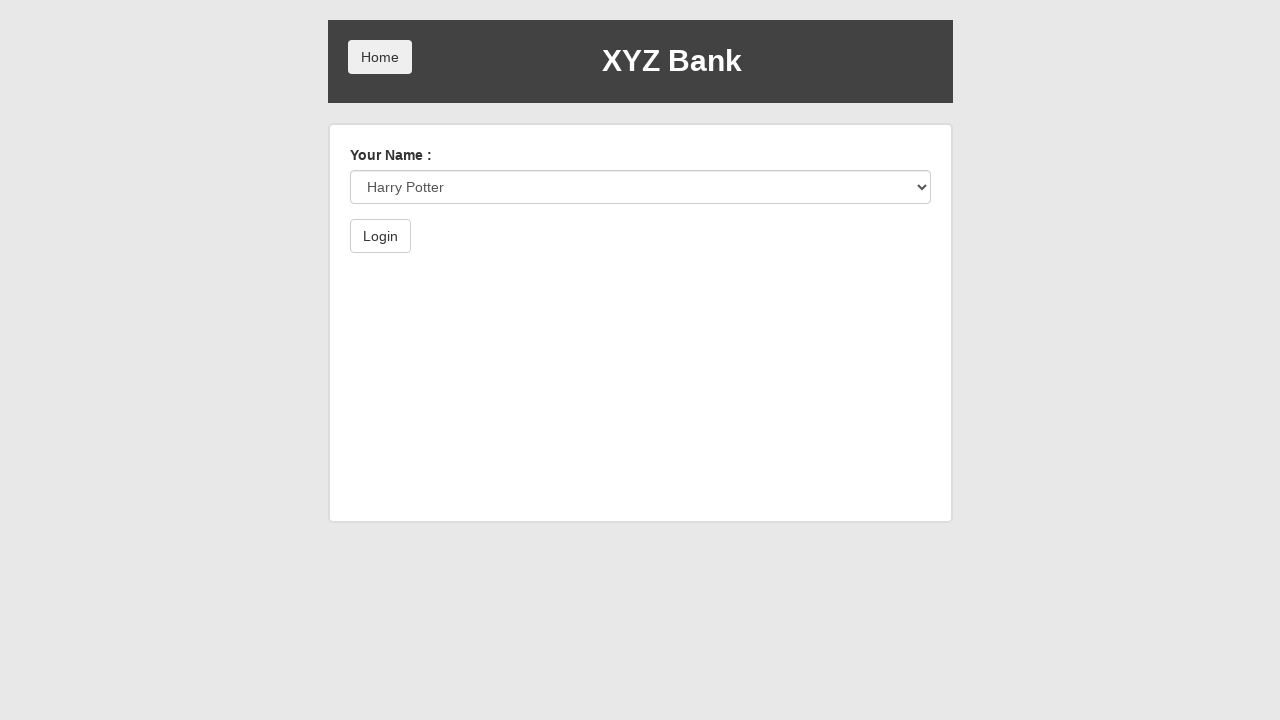

Clicked submit button to log in at (380, 236) on [type='submit']
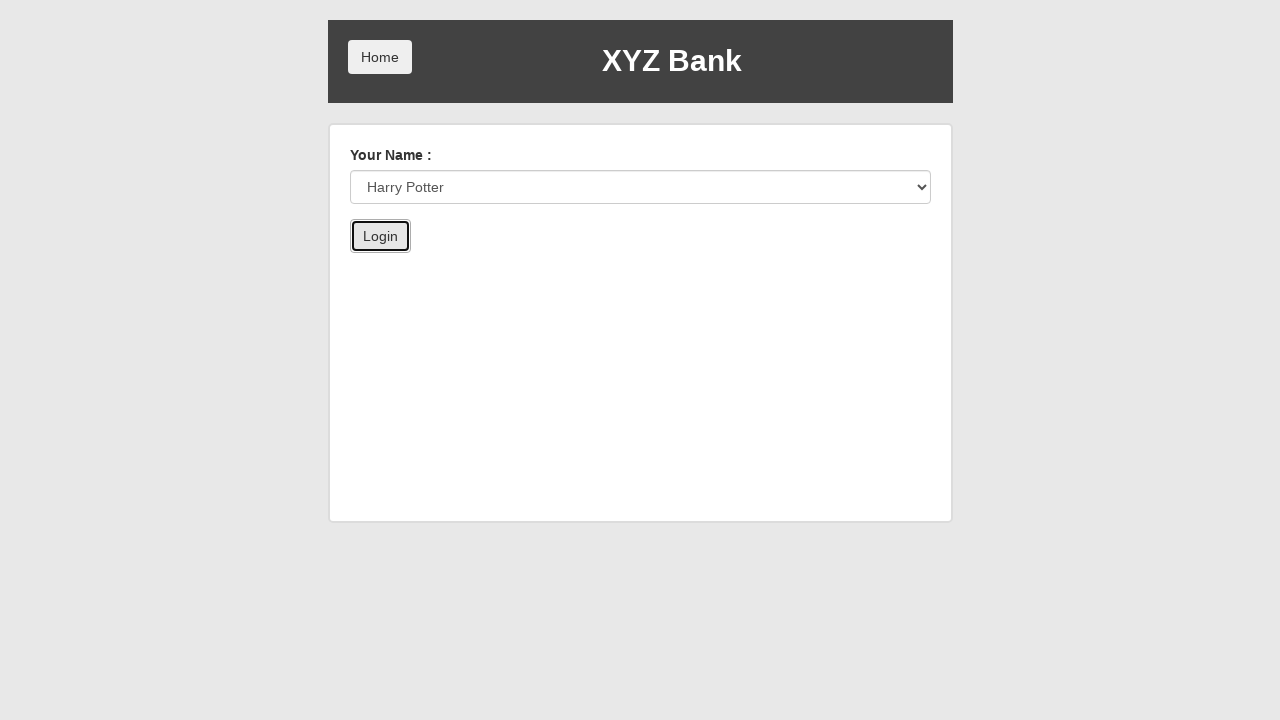

Login successful - welcome message displayed
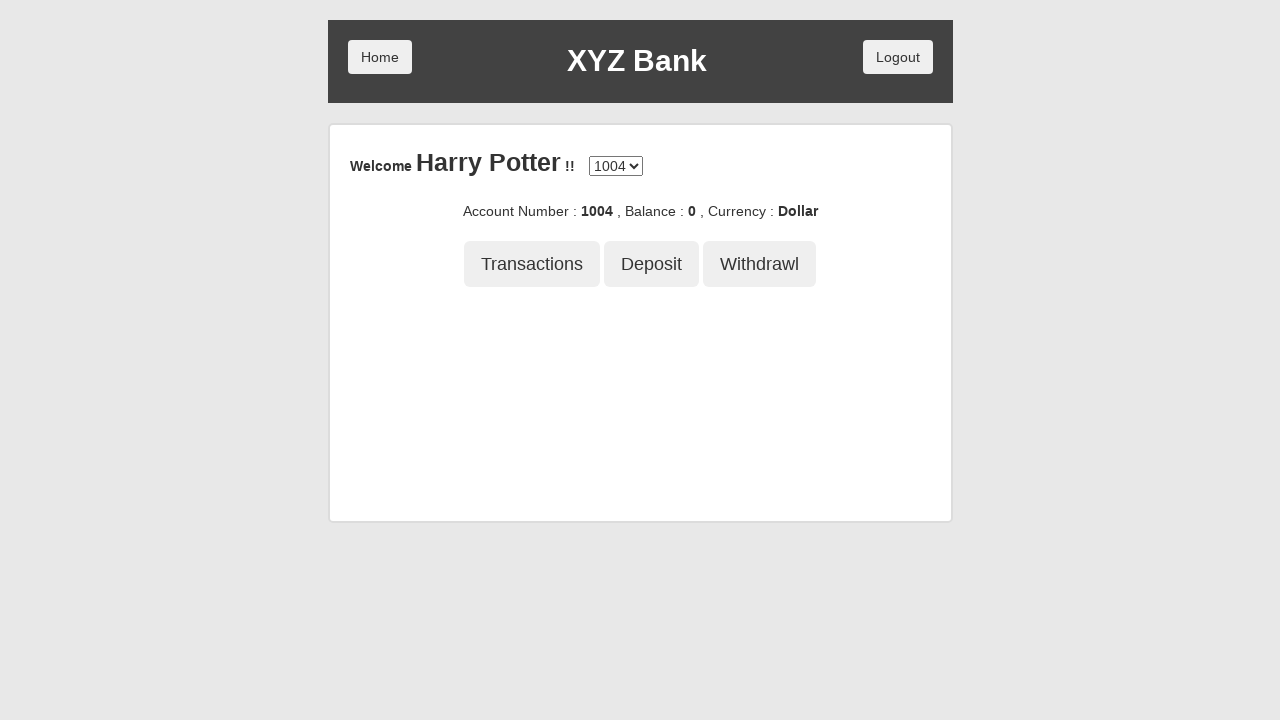

Clicked deposit button at (652, 264) on [ng-click='deposit()']
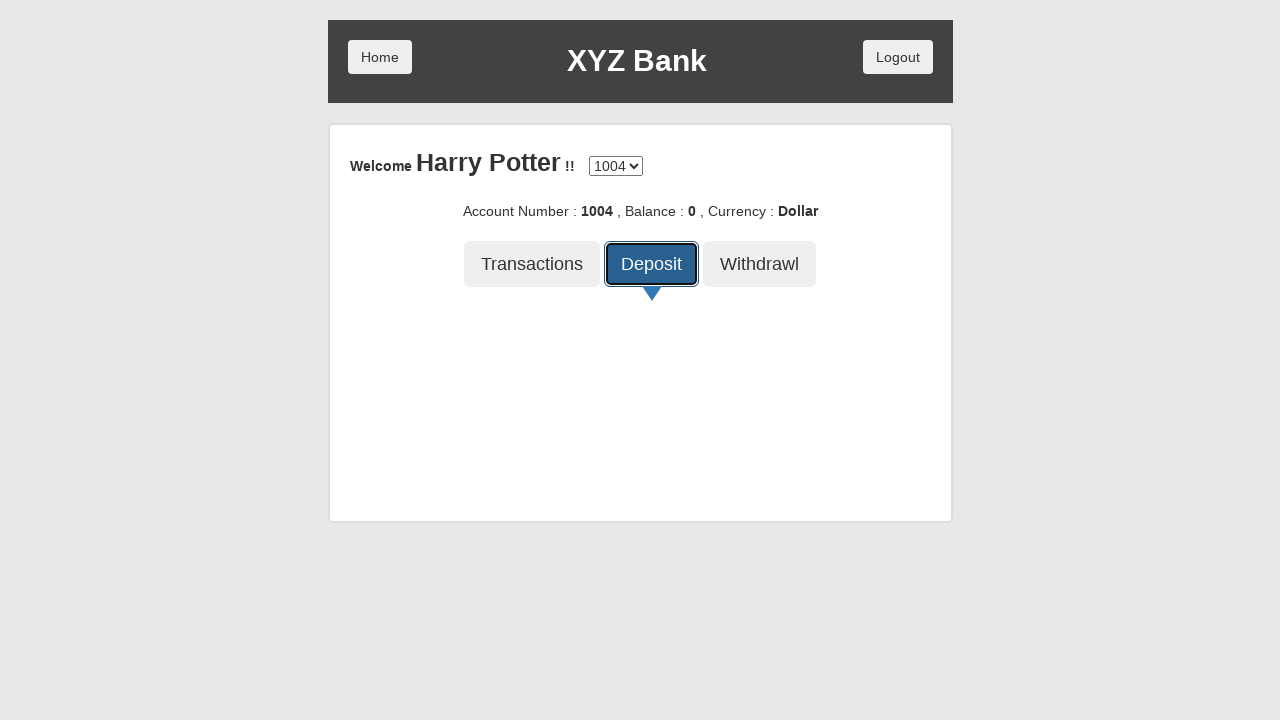

Filled deposit amount with 100 on [ng-model='amount']
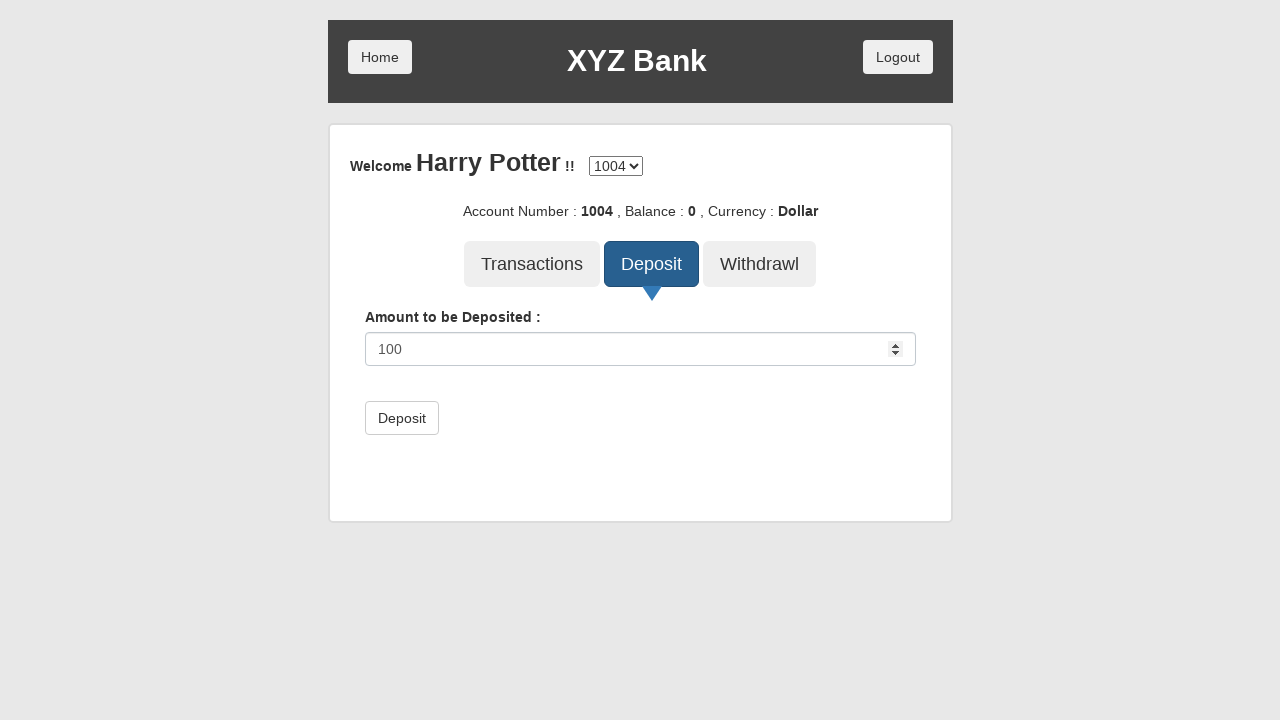

Submitted deposit request at (402, 418) on [type='submit']
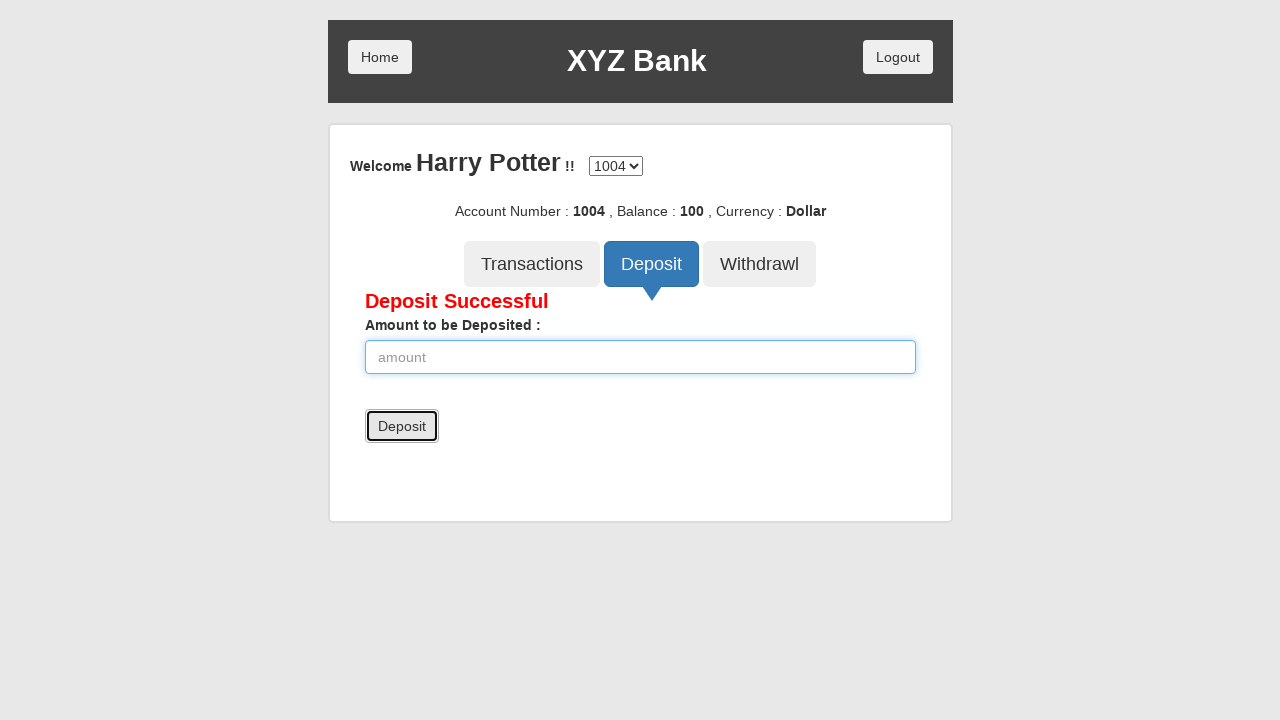

Deposit success message displayed
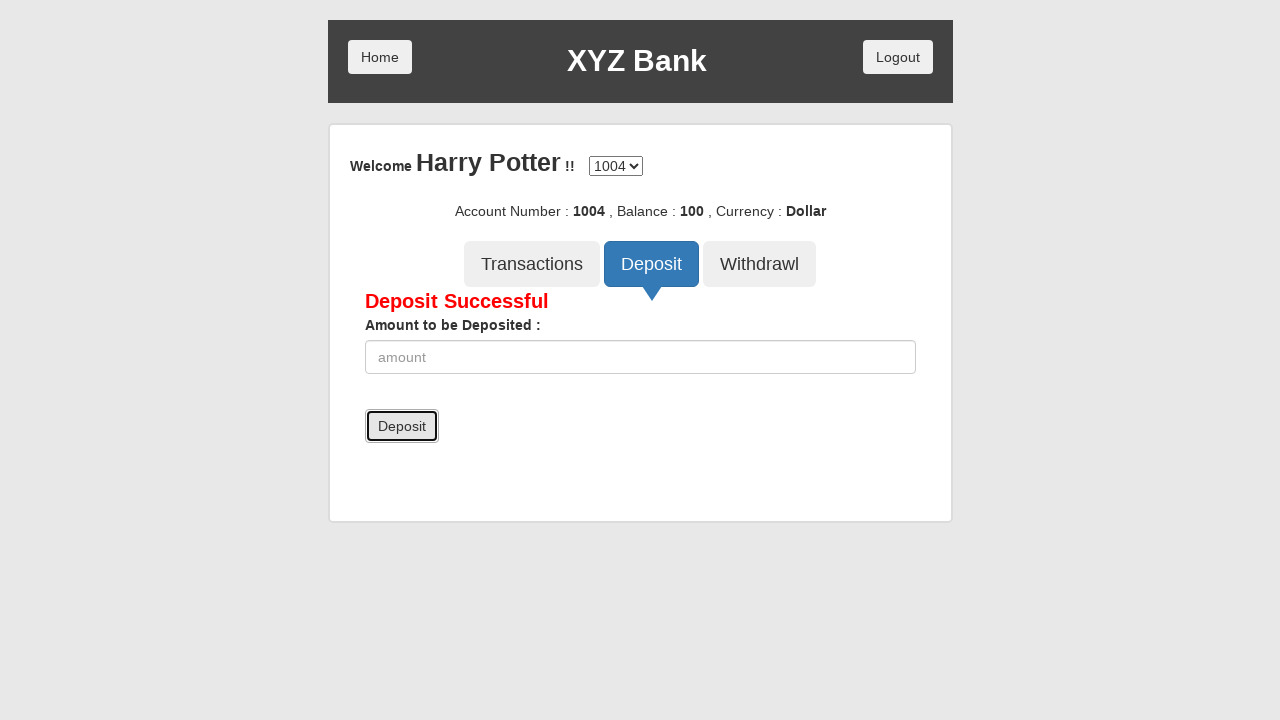

Clicked withdrawal button at (760, 264) on [ng-click='withdrawl()']
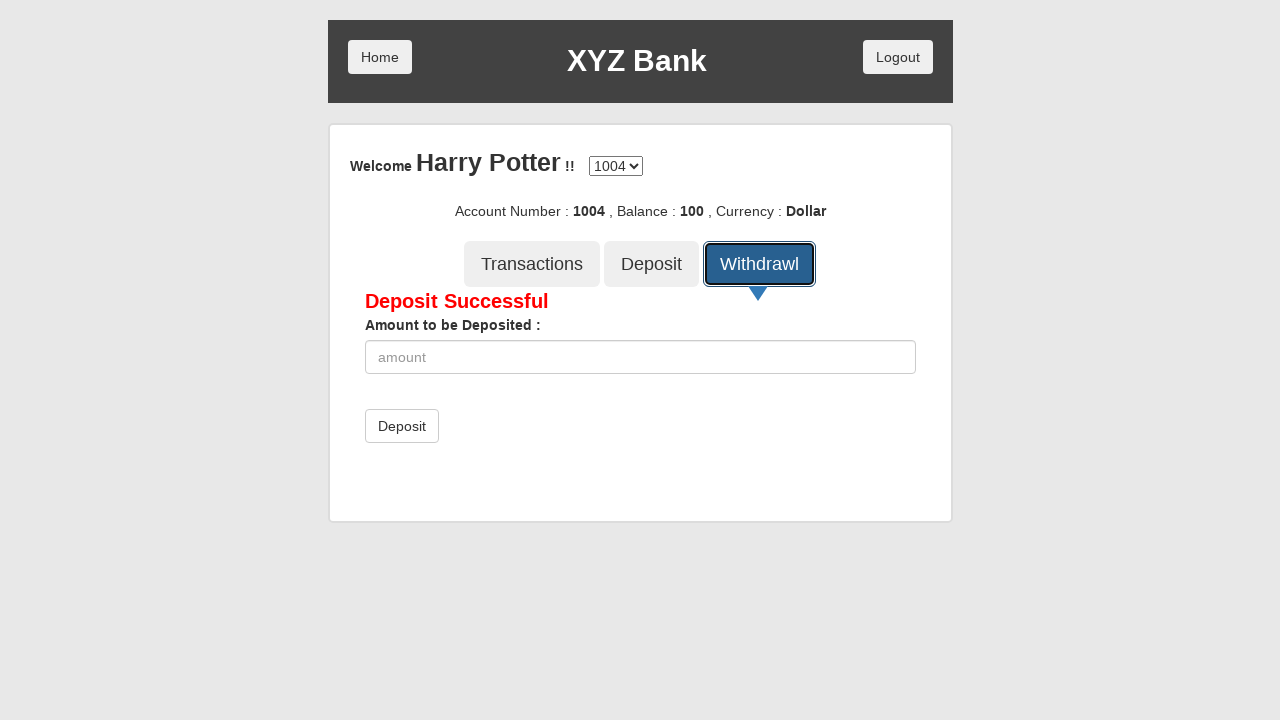

Waited for withdrawal form to load
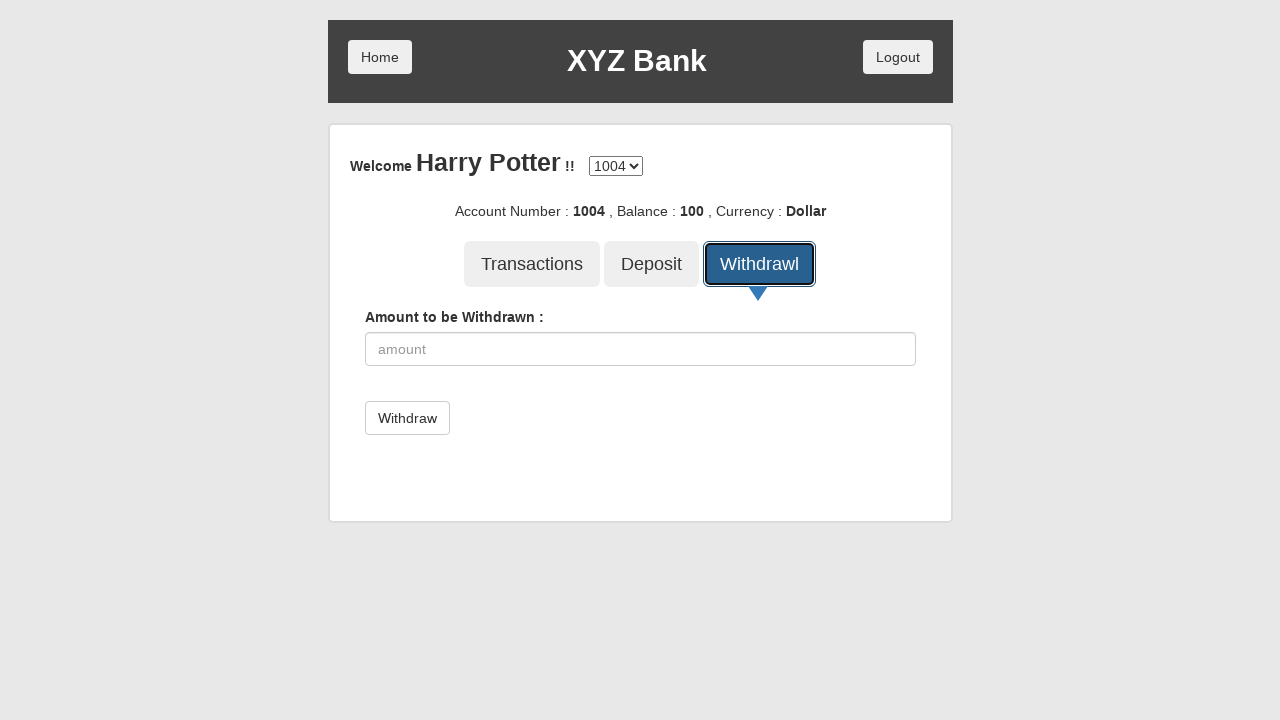

Filled withdrawal amount with 5000 (exceeding balance) on [type='number']
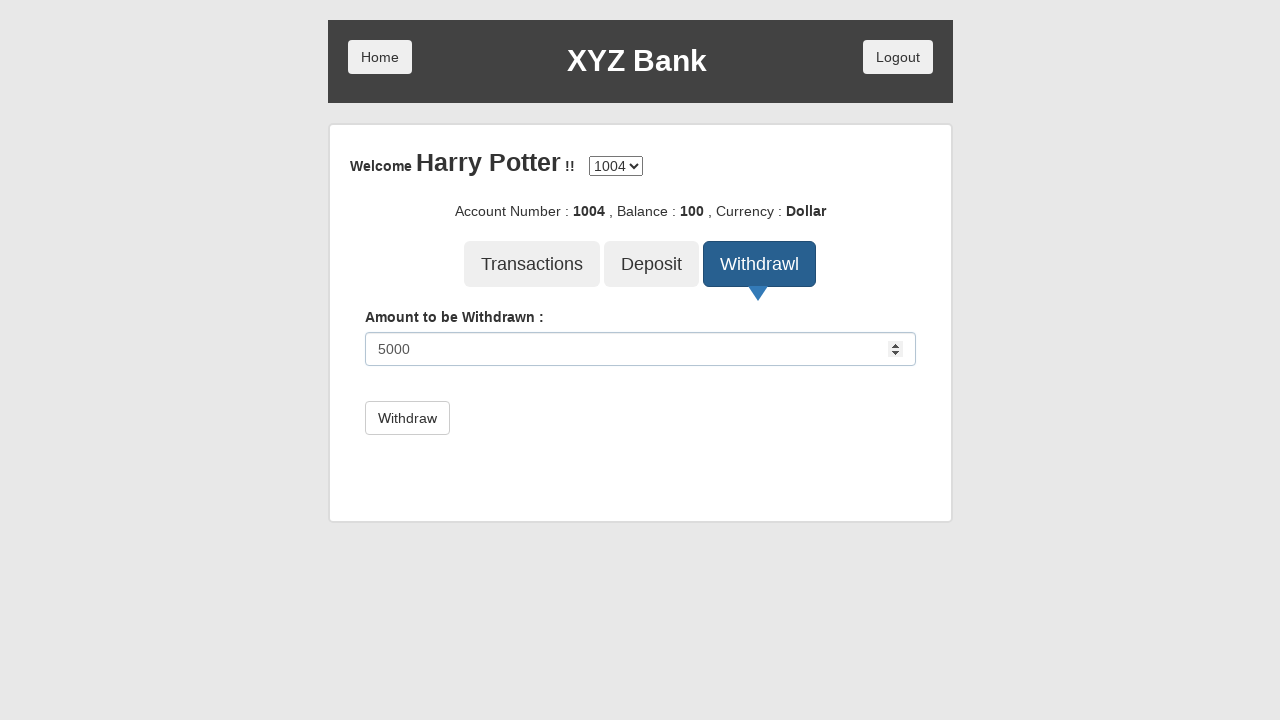

Submitted withdrawal request exceeding balance at (407, 418) on [type='submit']
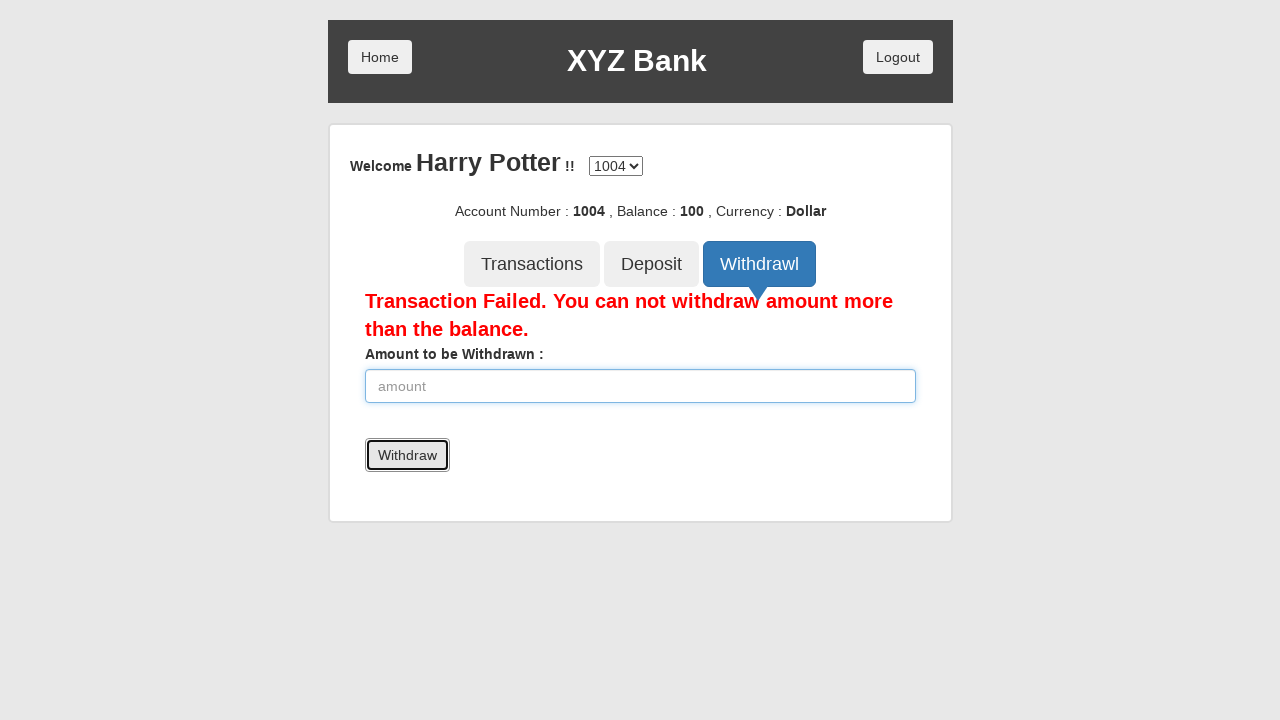

Error message displayed for exceeding balance
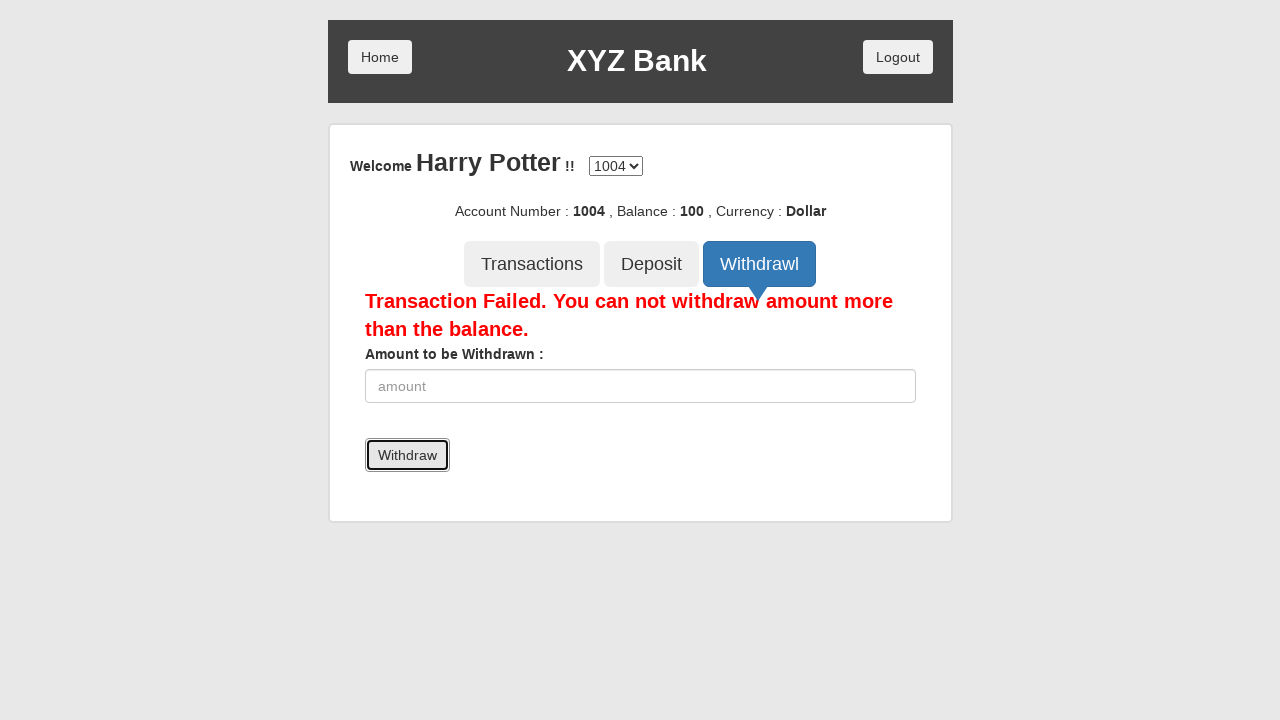

Filled withdrawal amount with 5 on [type='number']
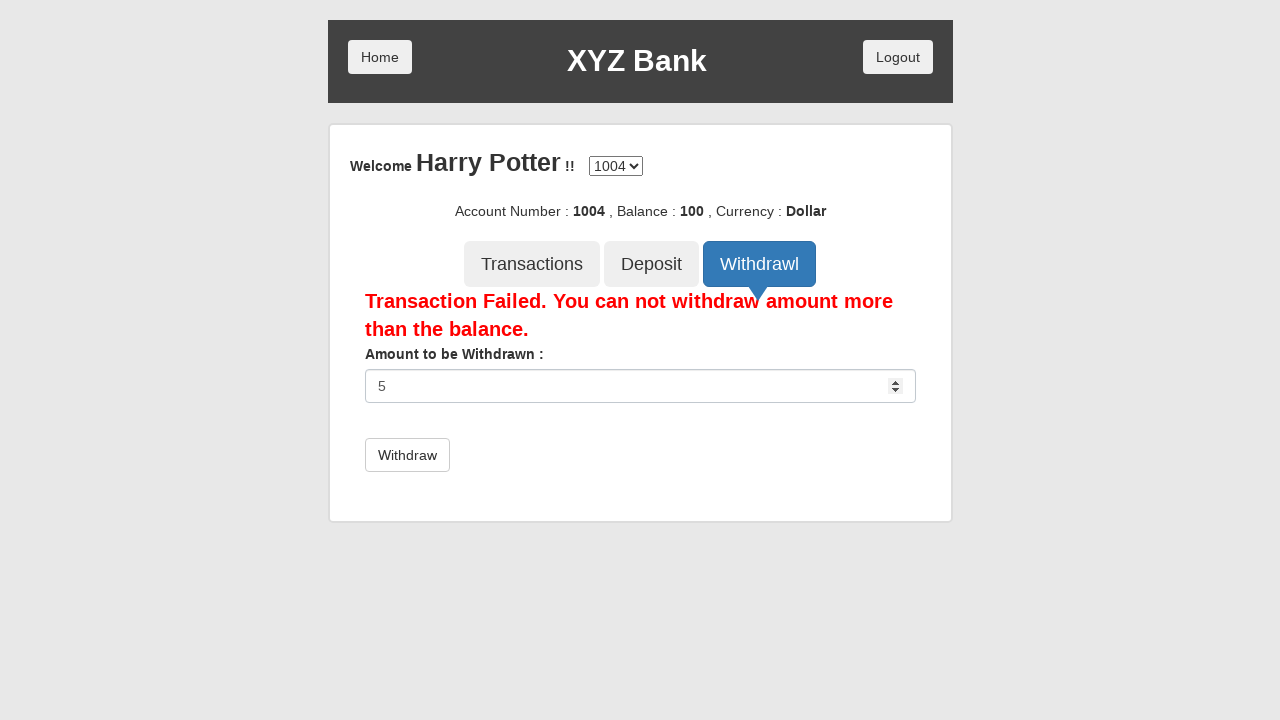

Submitted first valid withdrawal of 5 at (407, 455) on [type='submit']
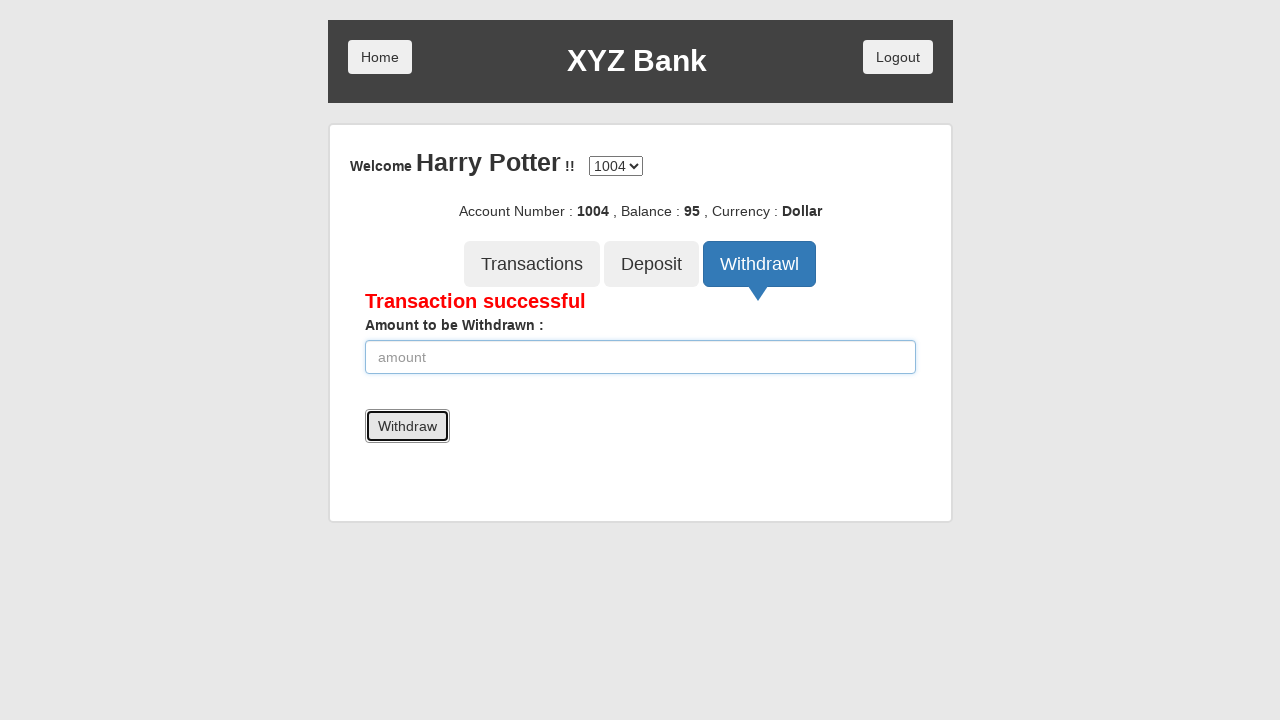

Filled second withdrawal amount with 5 on [type='number']
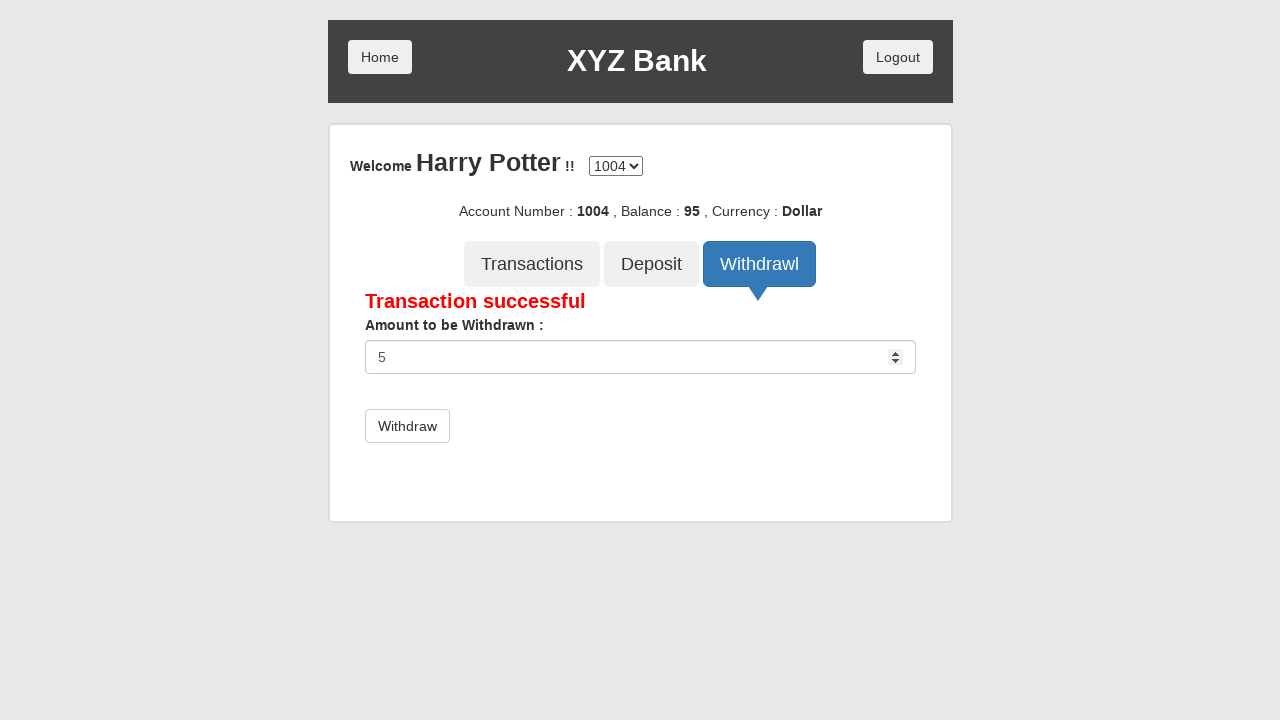

Submitted second valid withdrawal of 5 at (407, 426) on [type='submit']
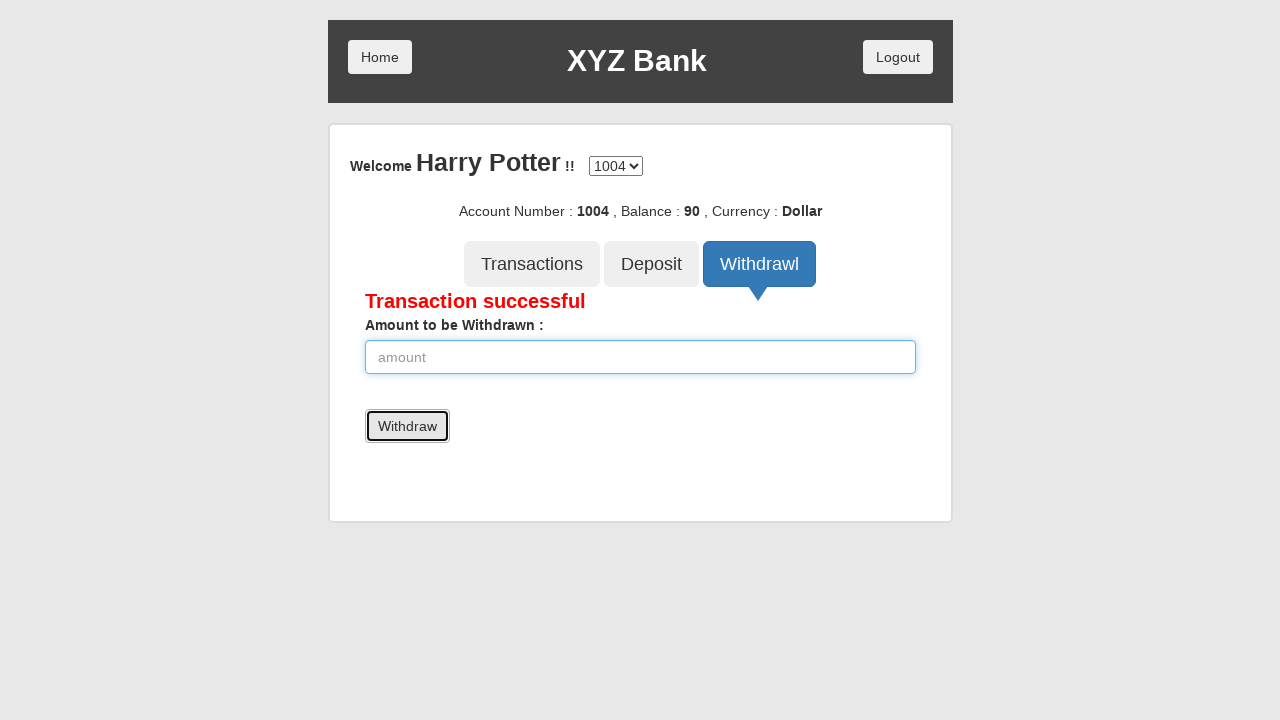

Clicked transactions button to view history at (532, 264) on [ng-click='transactions()']
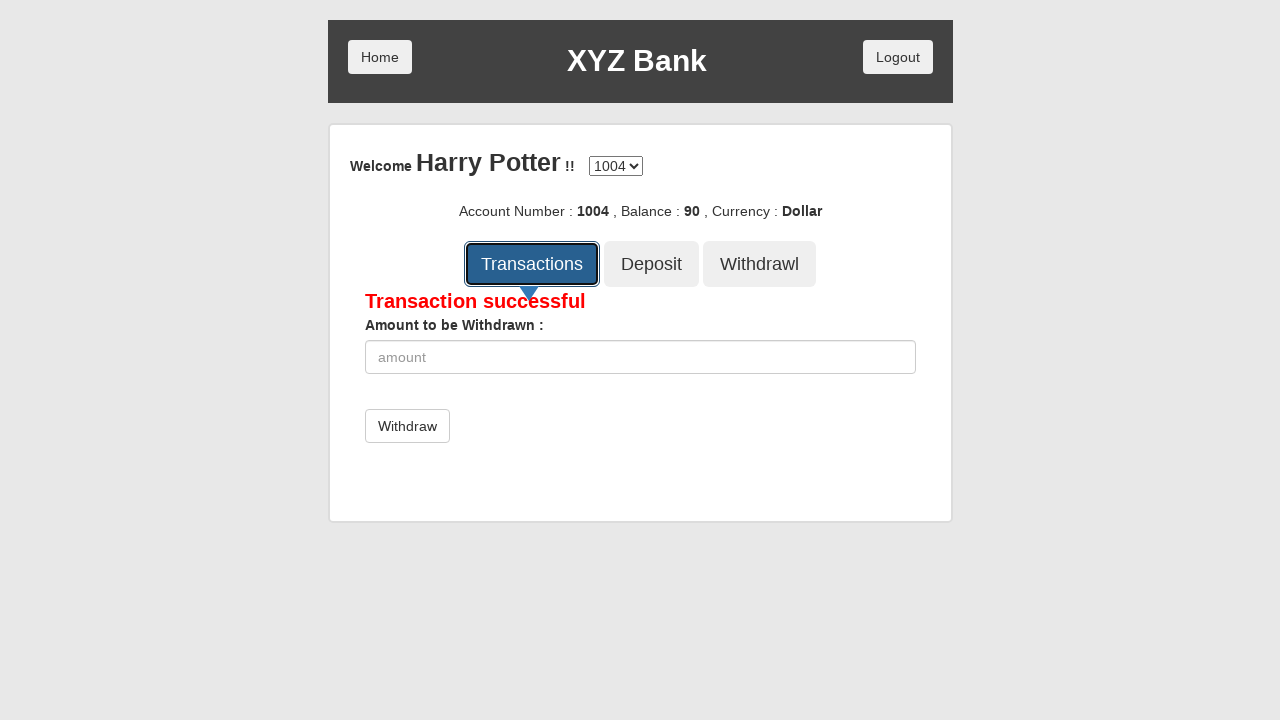

Transaction table loaded successfully
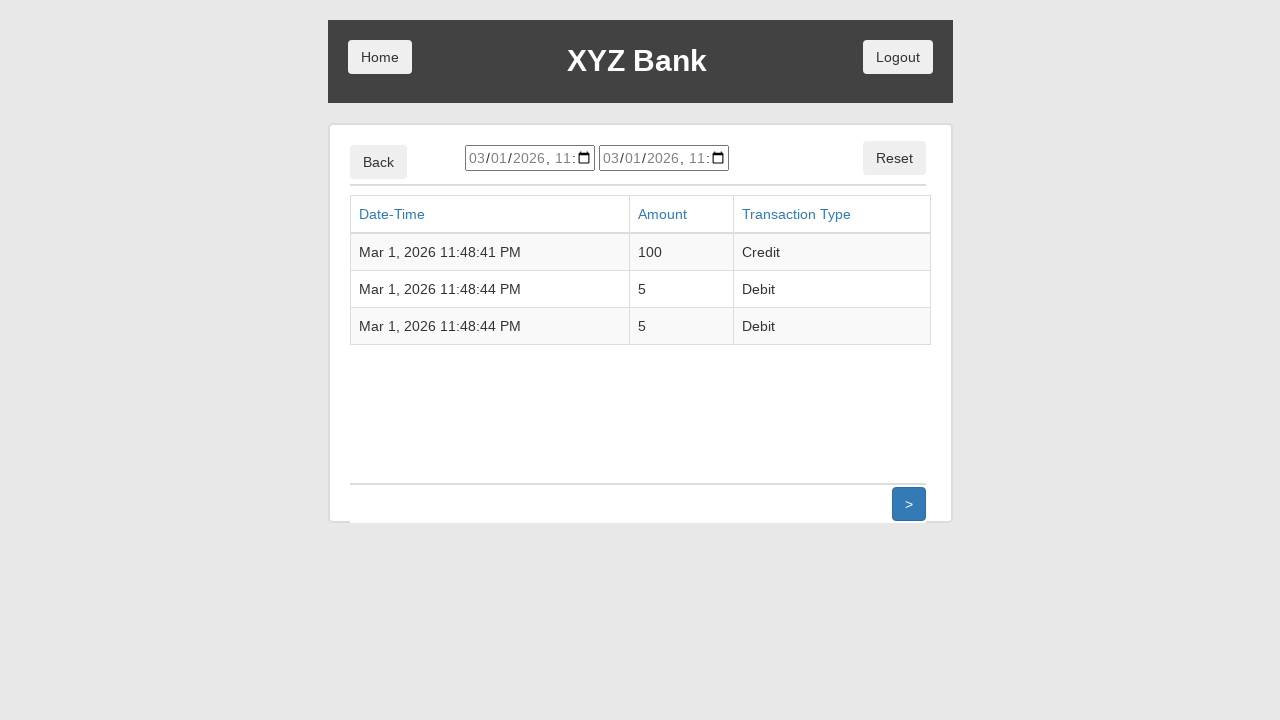

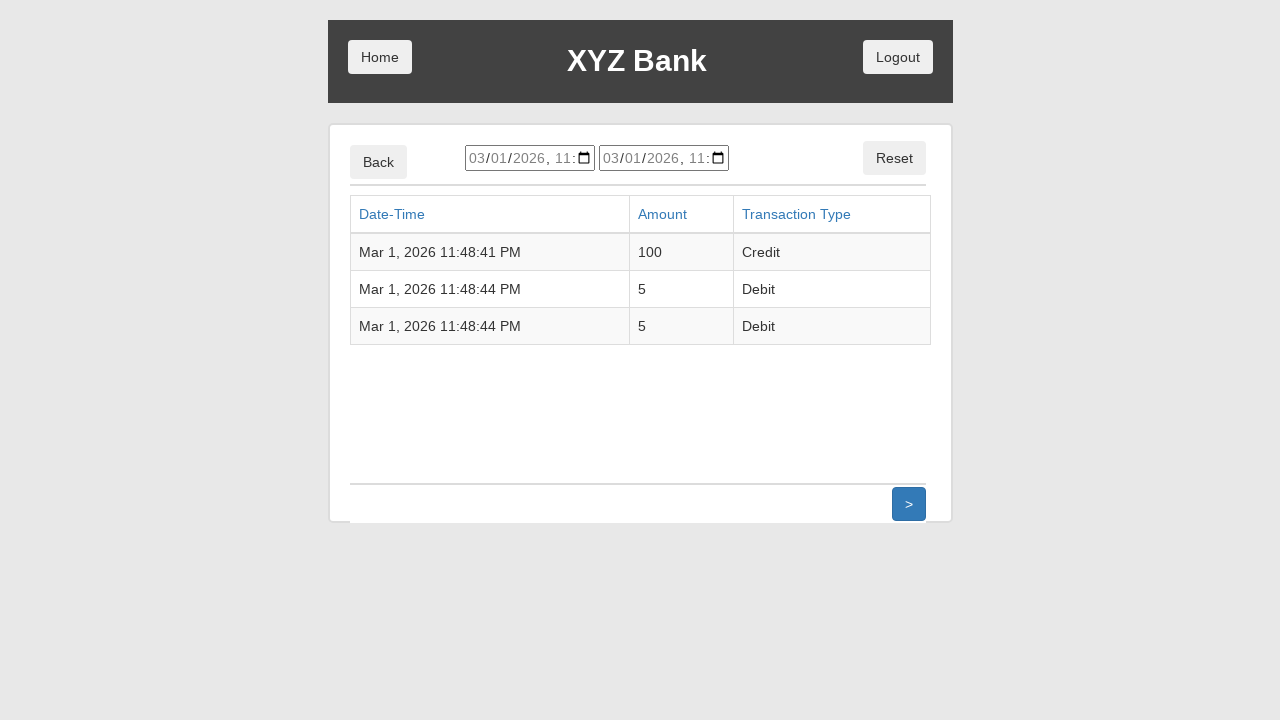